Demonstrates copy-paste functionality by entering text in the first textbox, selecting all text, copying it, and pasting it into the second textbox using keyboard shortcuts

Starting URL: https://text-compare.com

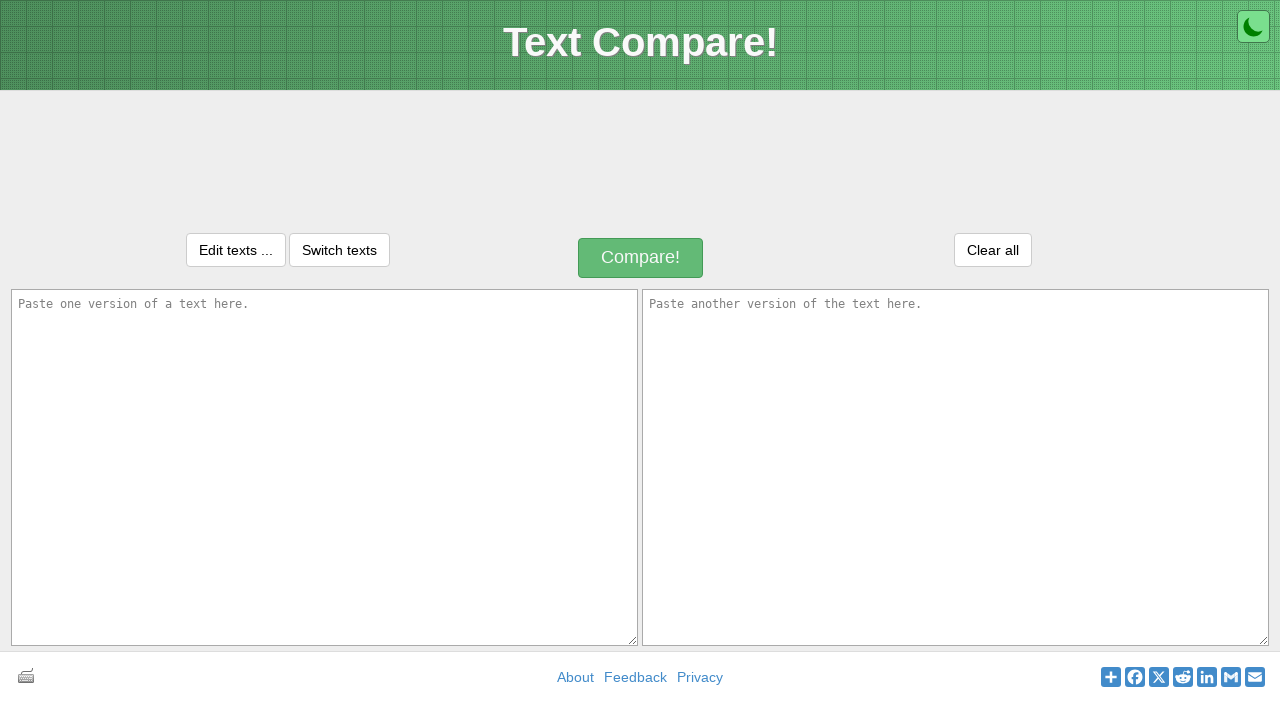

Entered sample text into the first textbox on #inputText1
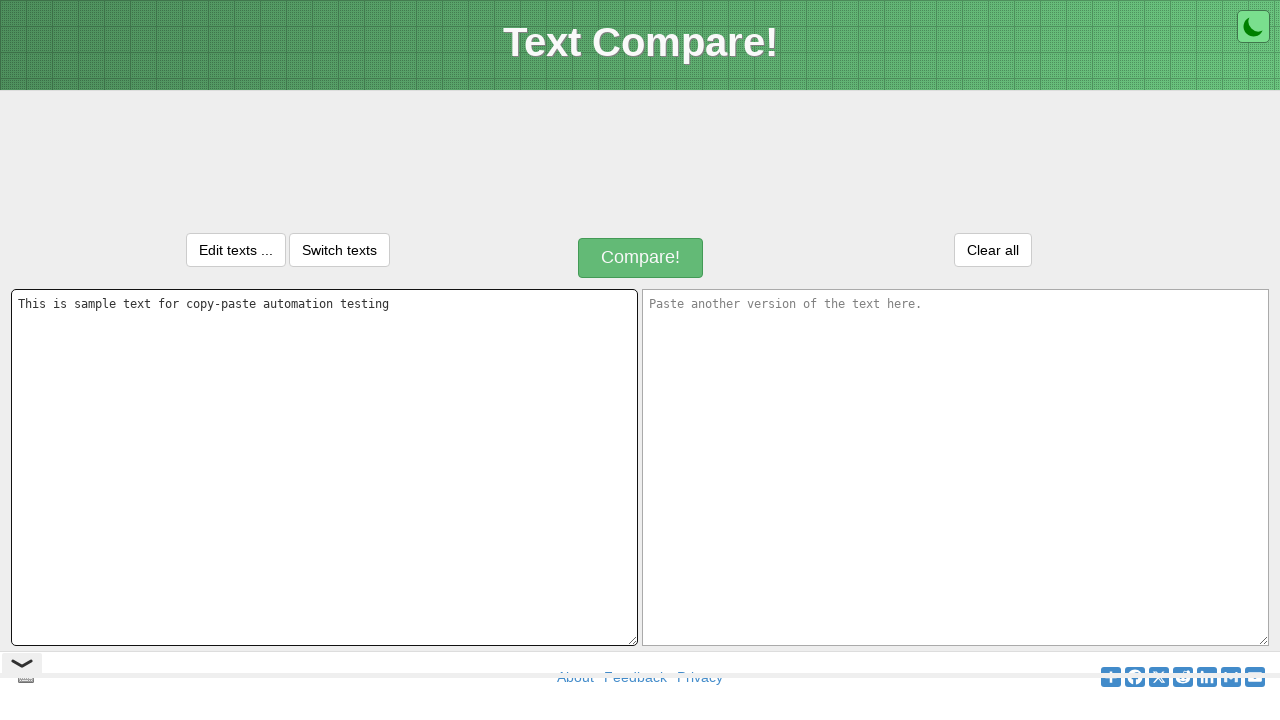

Clicked on the first textbox to focus it at (324, 467) on #inputText1
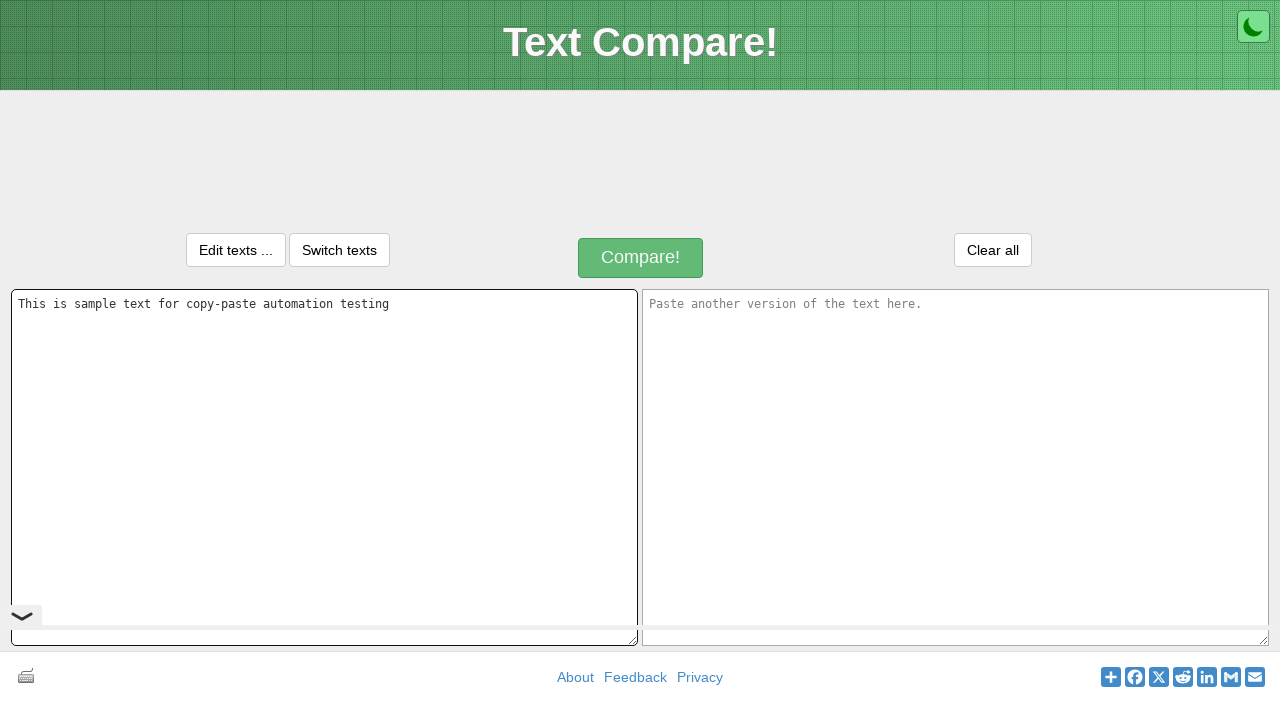

Selected all text in the first textbox using Ctrl+A
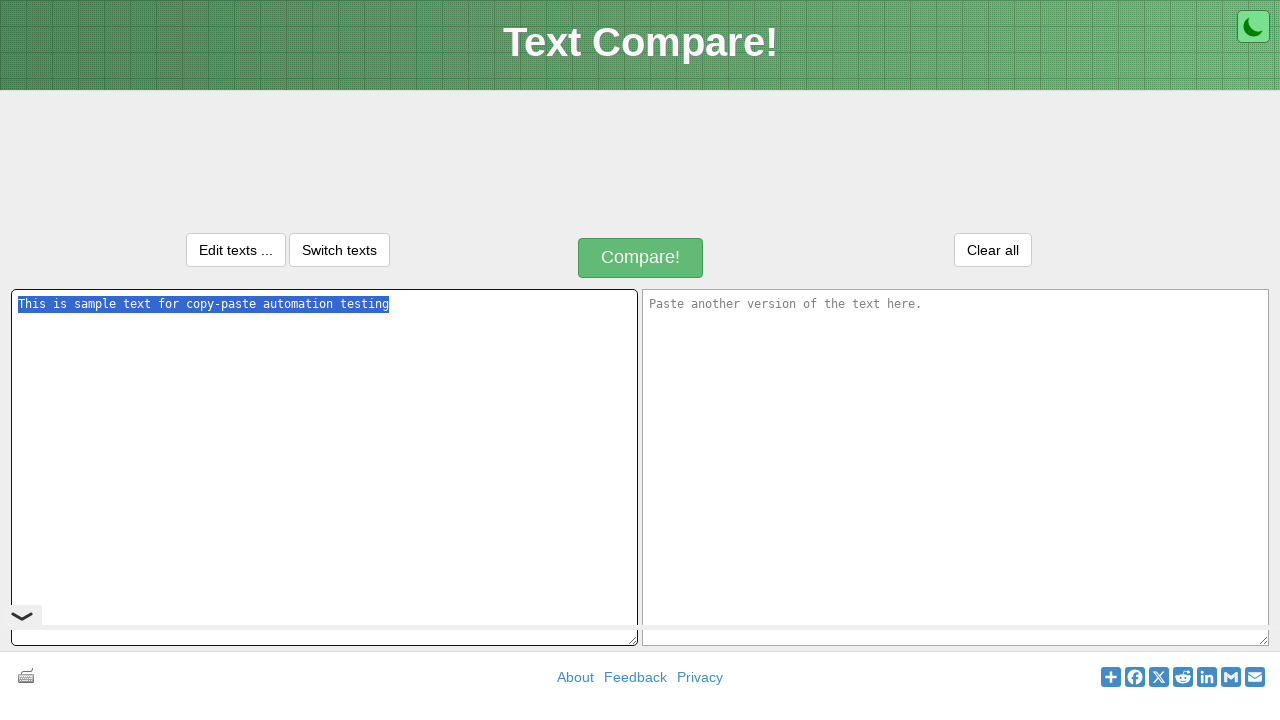

Copied the selected text using Ctrl+C
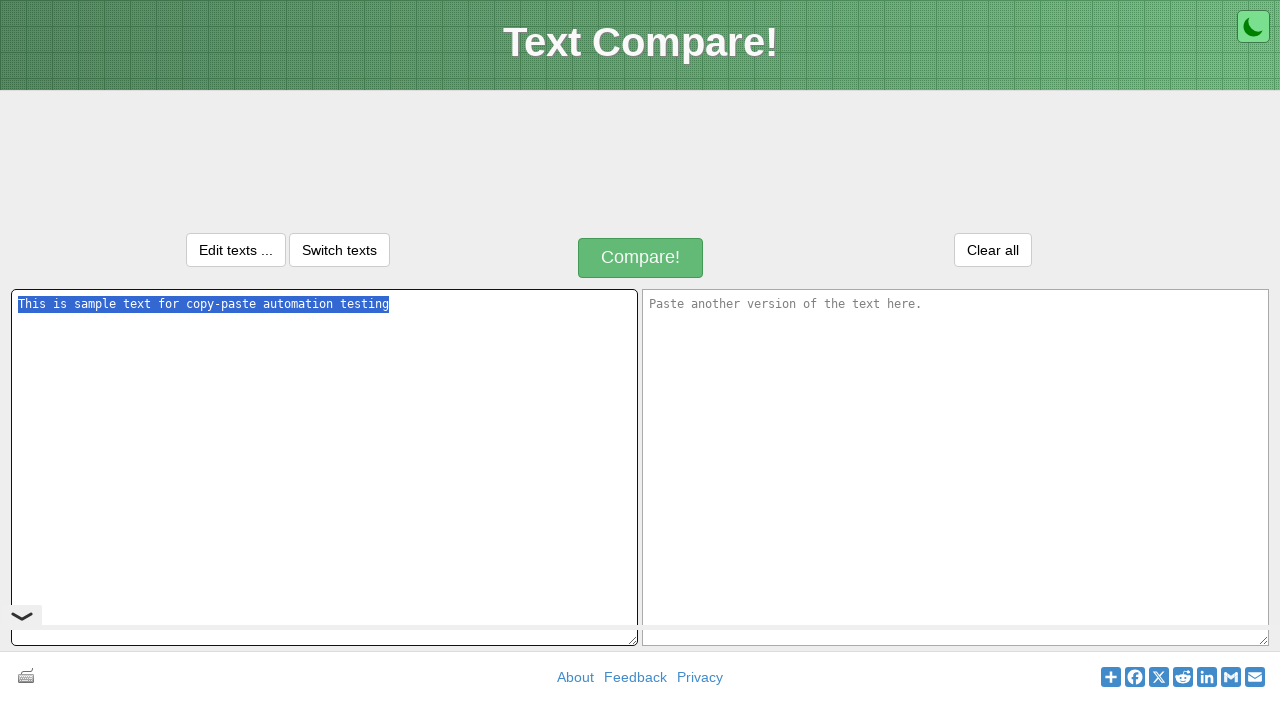

Tabbed to the second textbox
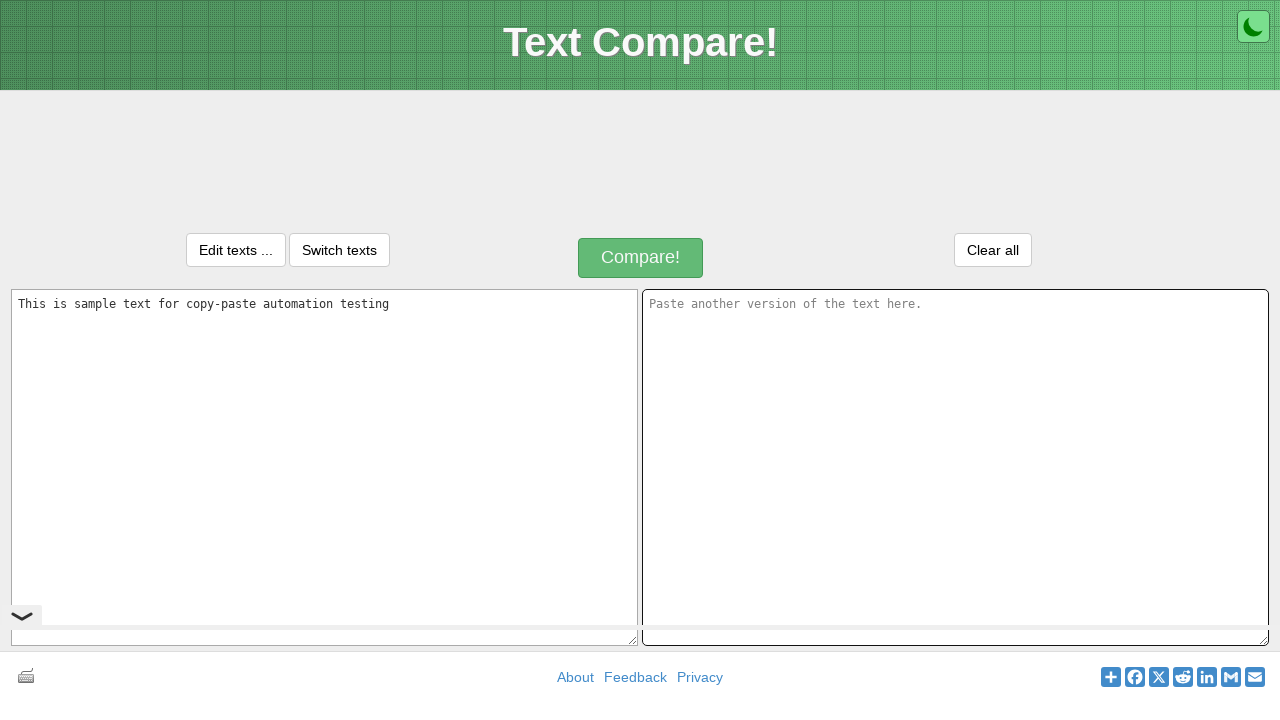

Pasted the copied text using Ctrl+V into the second textbox
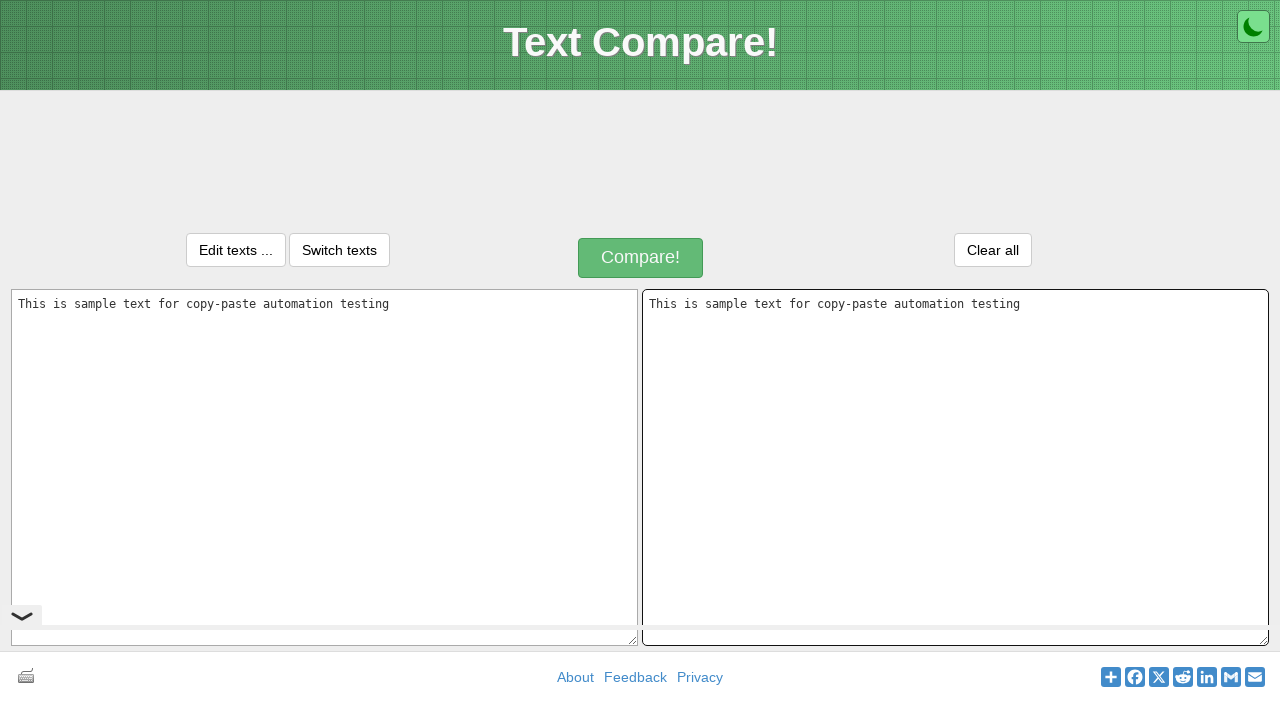

Waited 500ms to verify paste action completed
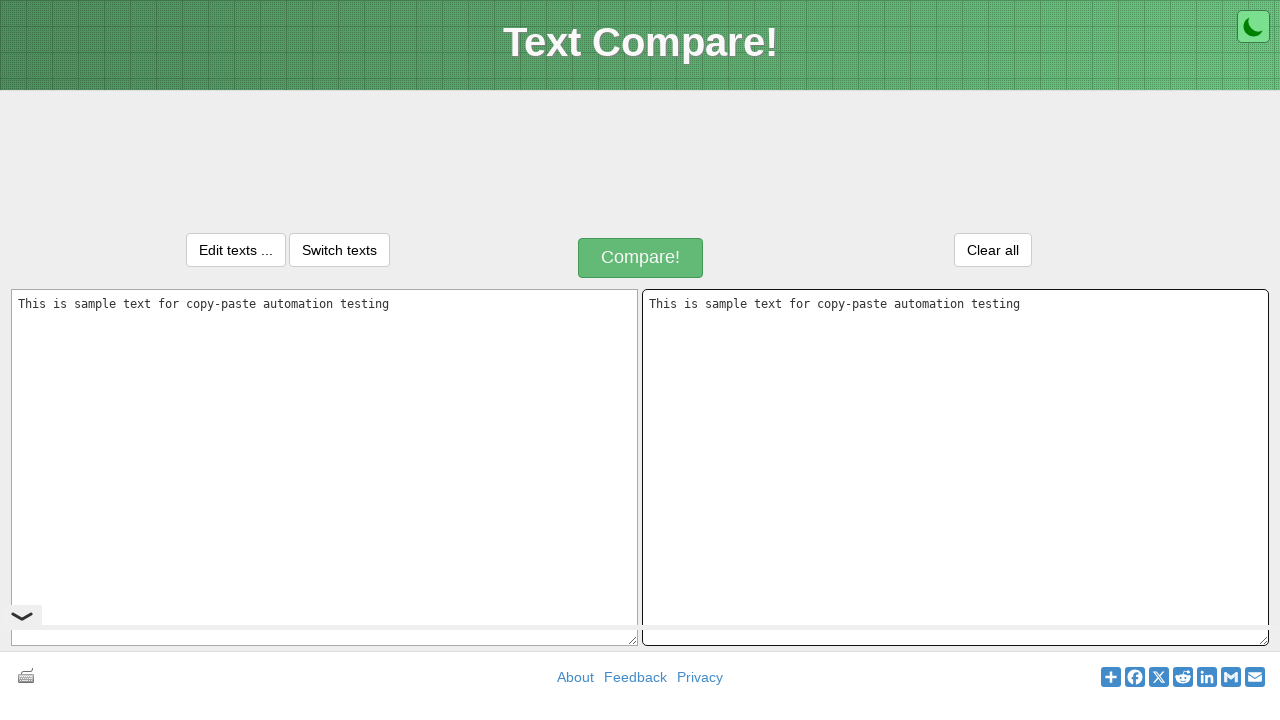

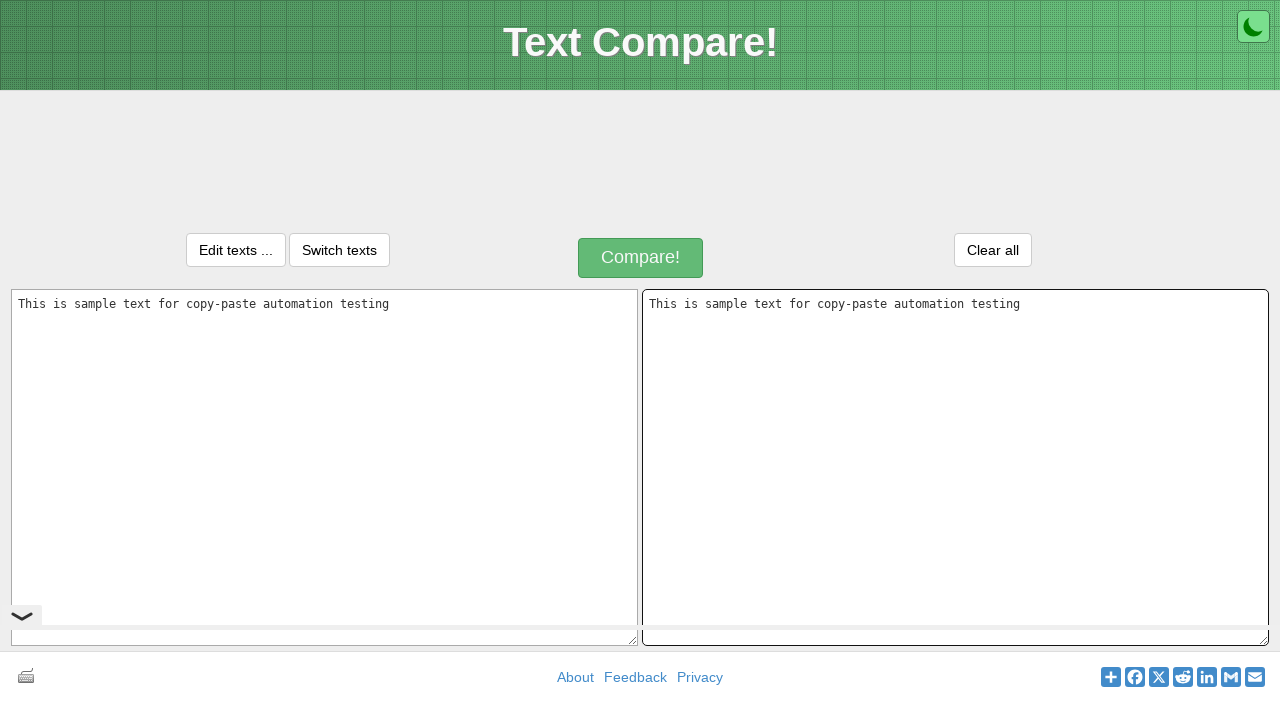